Tests passenger dropdown functionality by opening the dropdown, incrementing the adult passenger count 4 times using the add button, and then closing the dropdown.

Starting URL: https://rahulshettyacademy.com/dropdownsPractise/

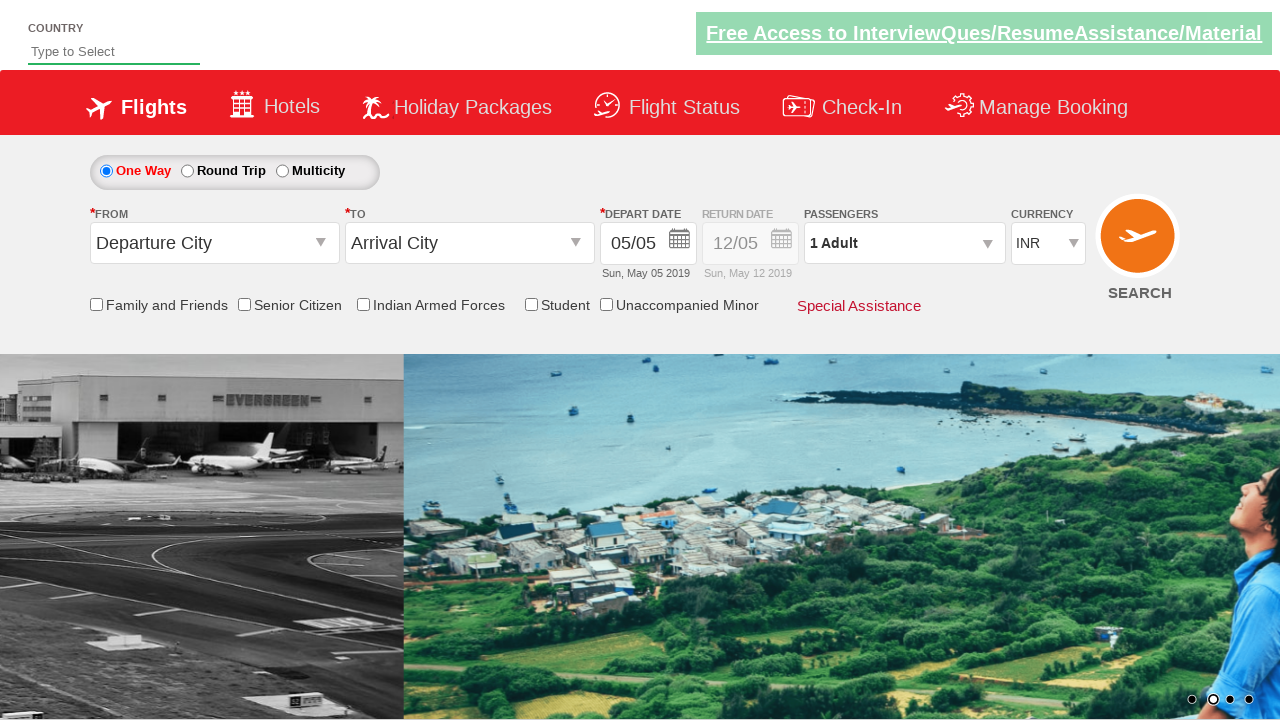

Opened passenger dropdown at (904, 243) on #divpaxinfo
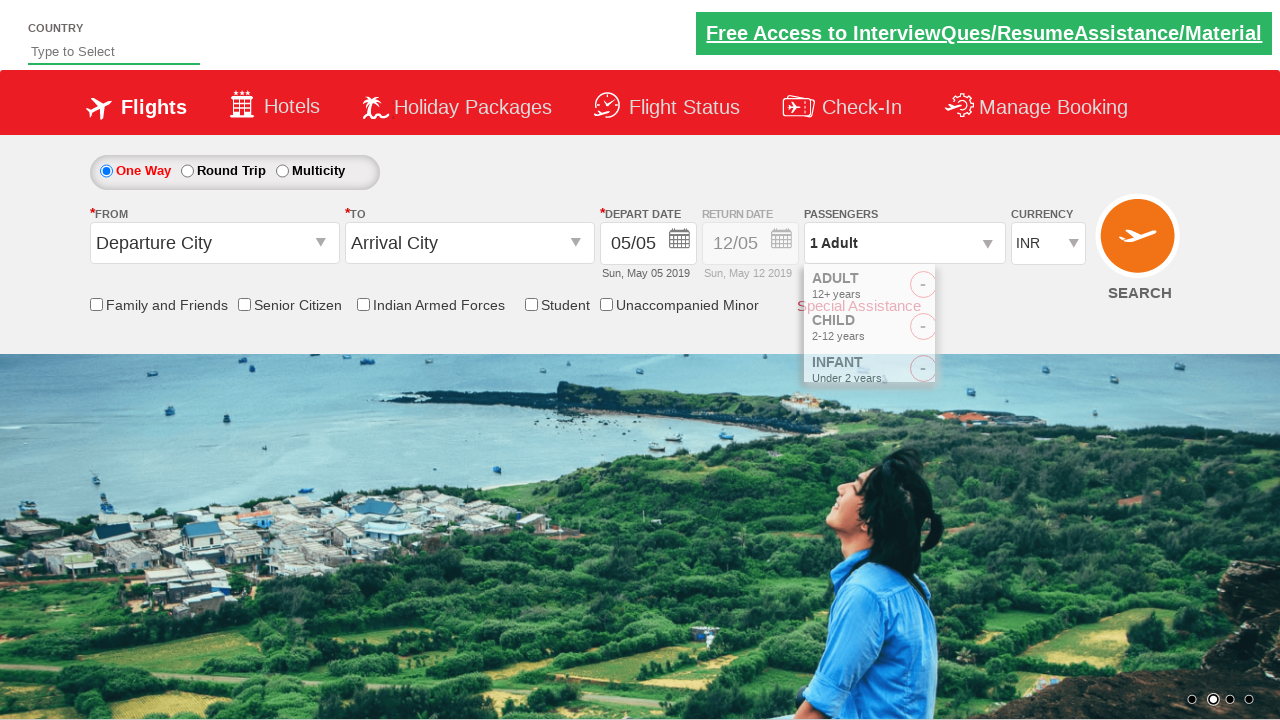

Incremented adult passenger count (click 1 of 4) at (982, 288) on #hrefIncAdt
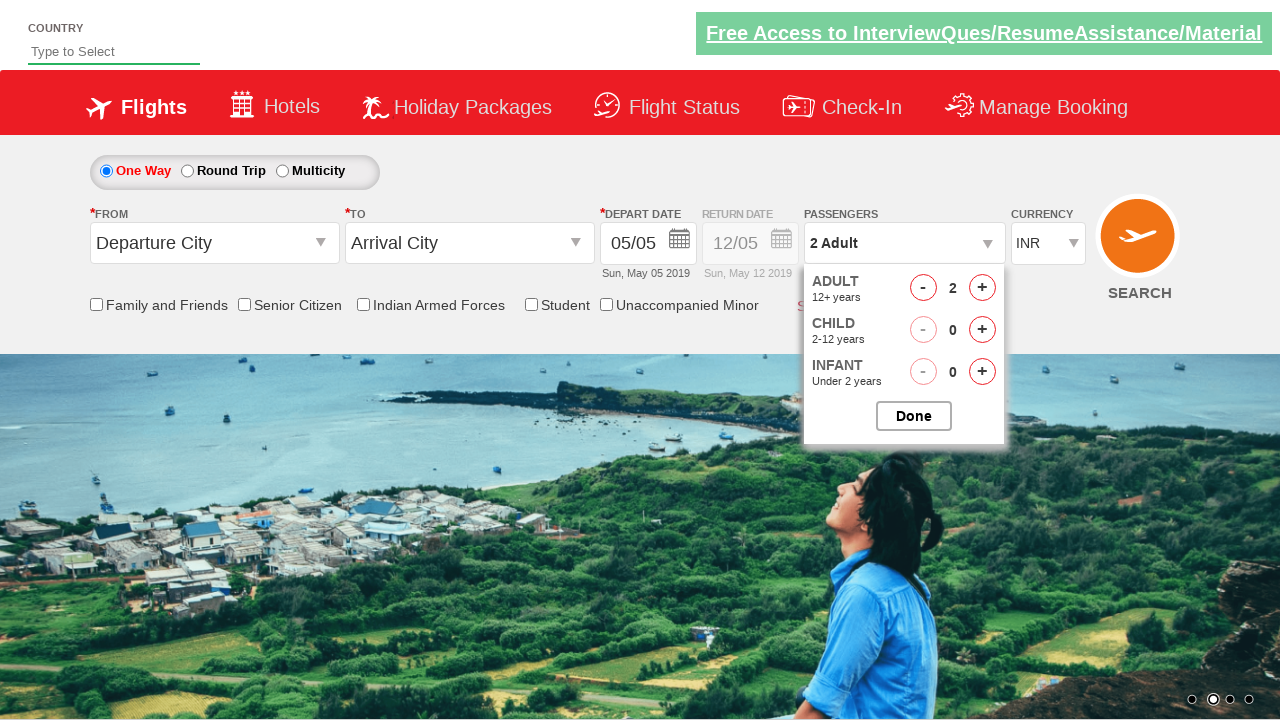

Incremented adult passenger count (click 2 of 4) at (982, 288) on #hrefIncAdt
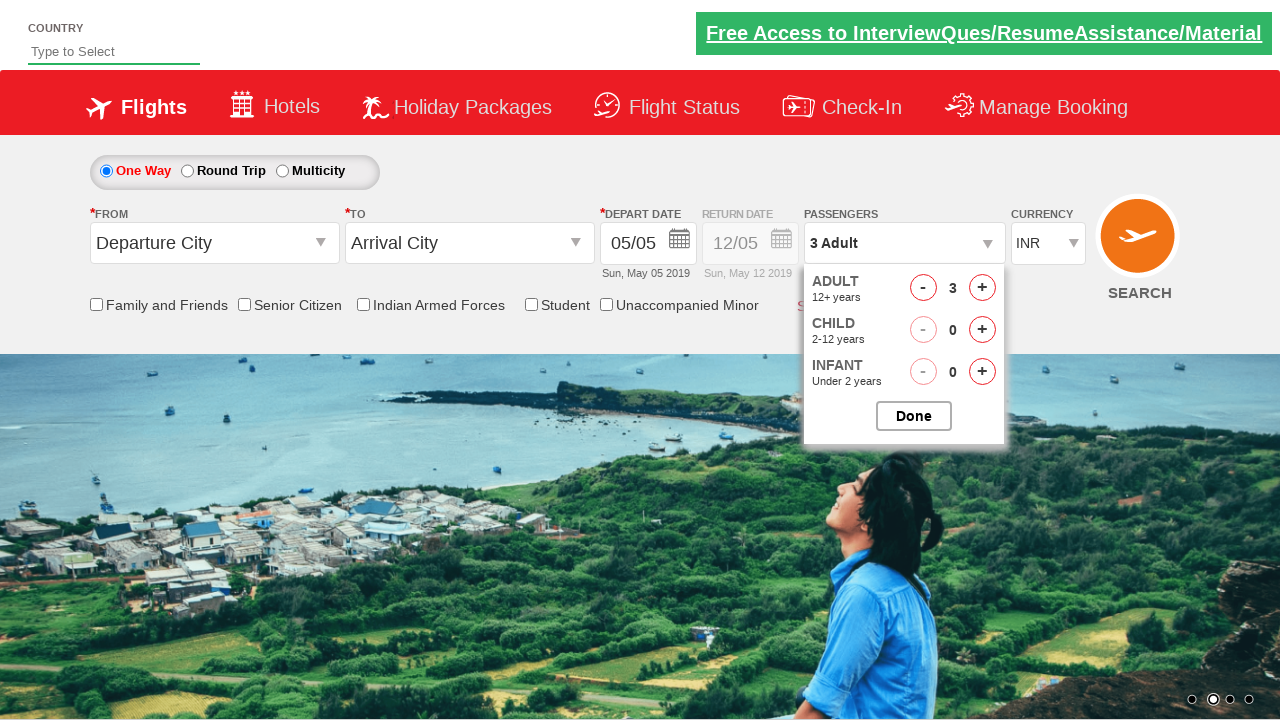

Incremented adult passenger count (click 3 of 4) at (982, 288) on #hrefIncAdt
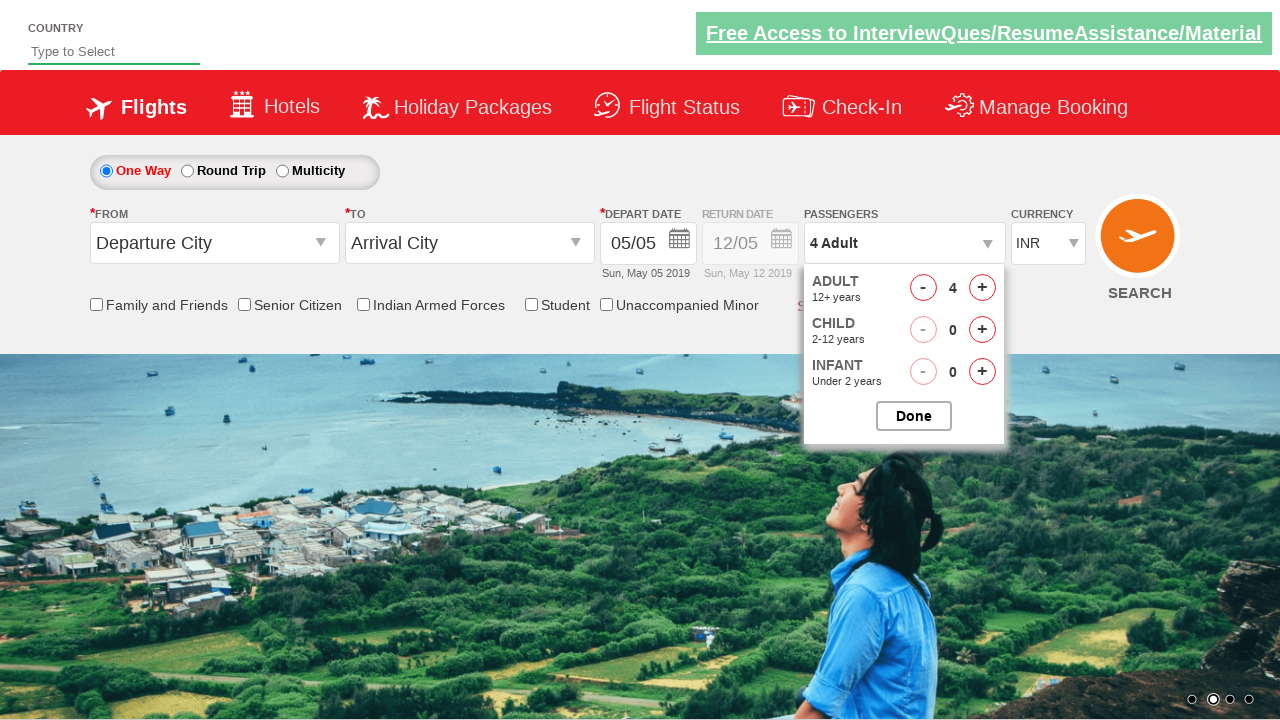

Incremented adult passenger count (click 4 of 4) at (982, 288) on #hrefIncAdt
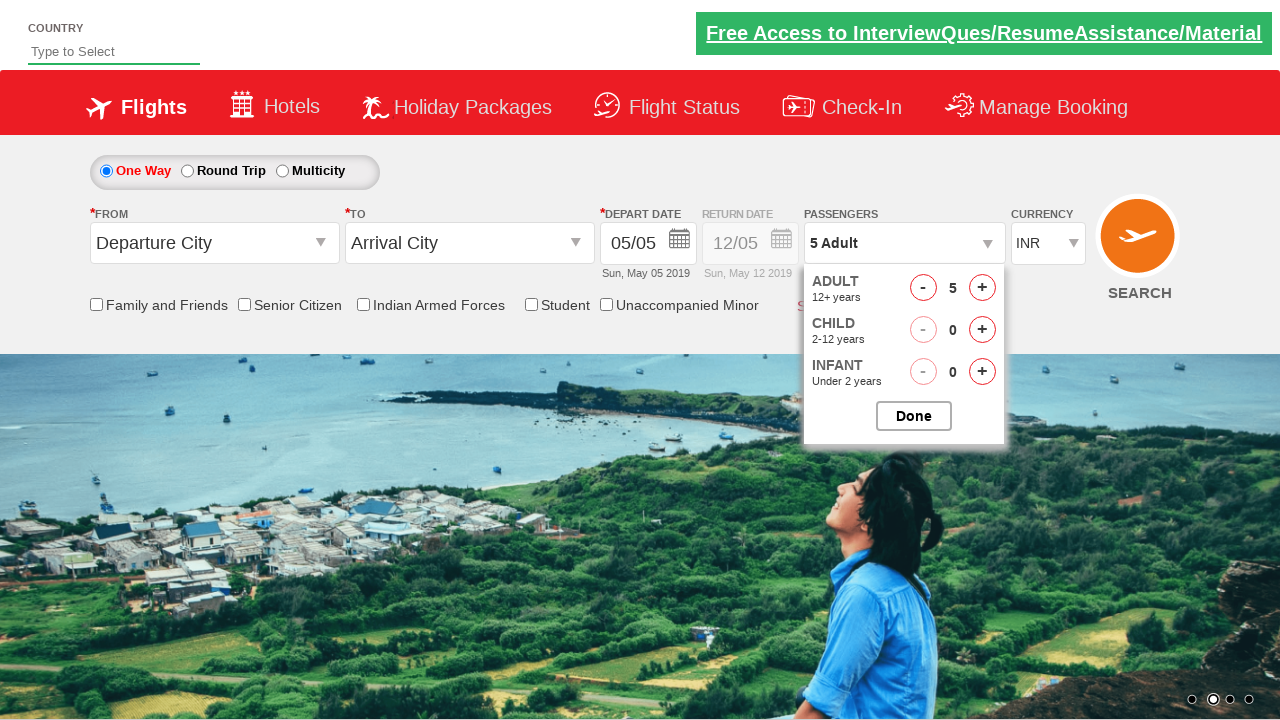

Closed passenger dropdown at (914, 416) on #btnclosepaxoption
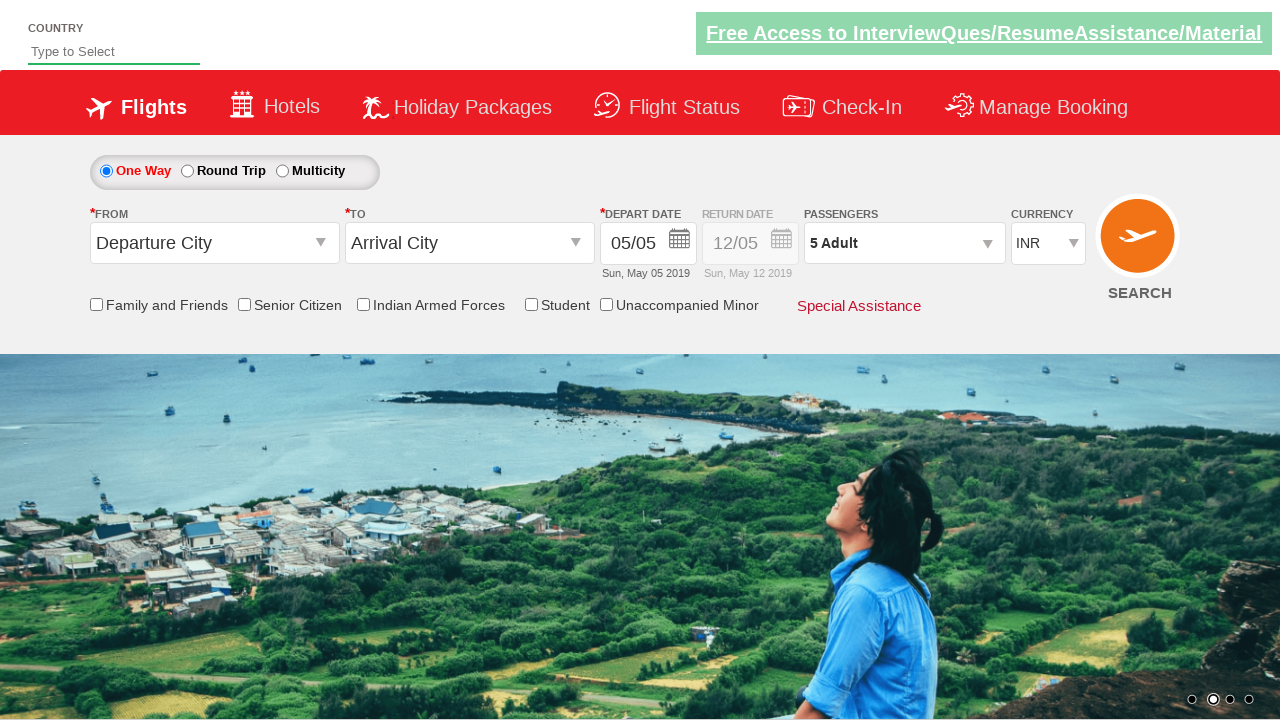

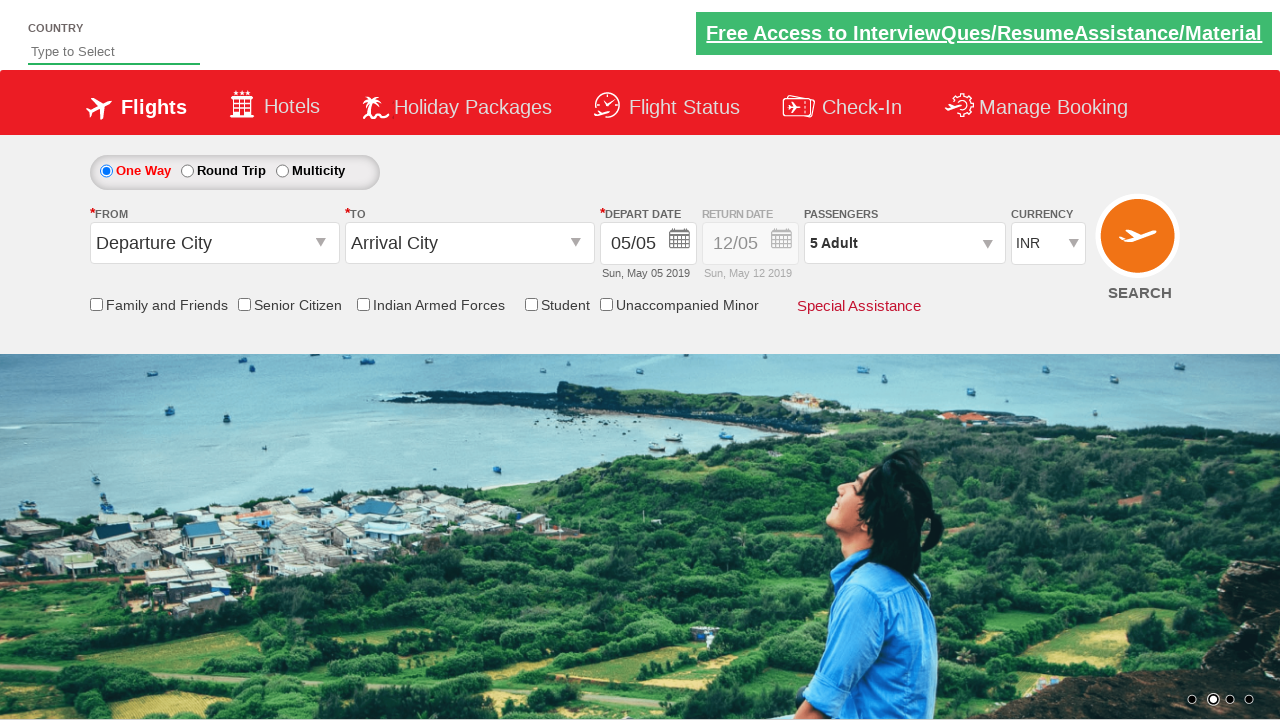